Tests that the OrangeHRM demo site loads correctly by verifying the page title contains "Orange"

Starting URL: https://opensource-demo.orangehrmlive.com/

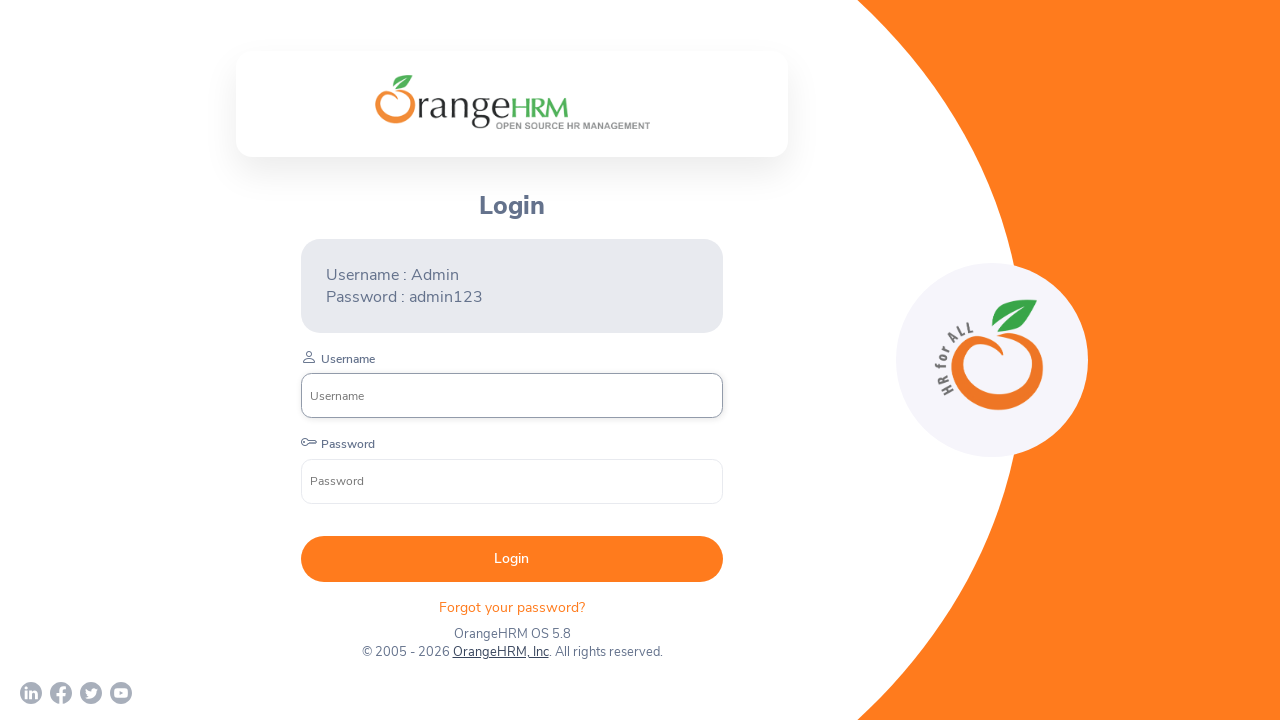

Set viewport size to 1920x1080
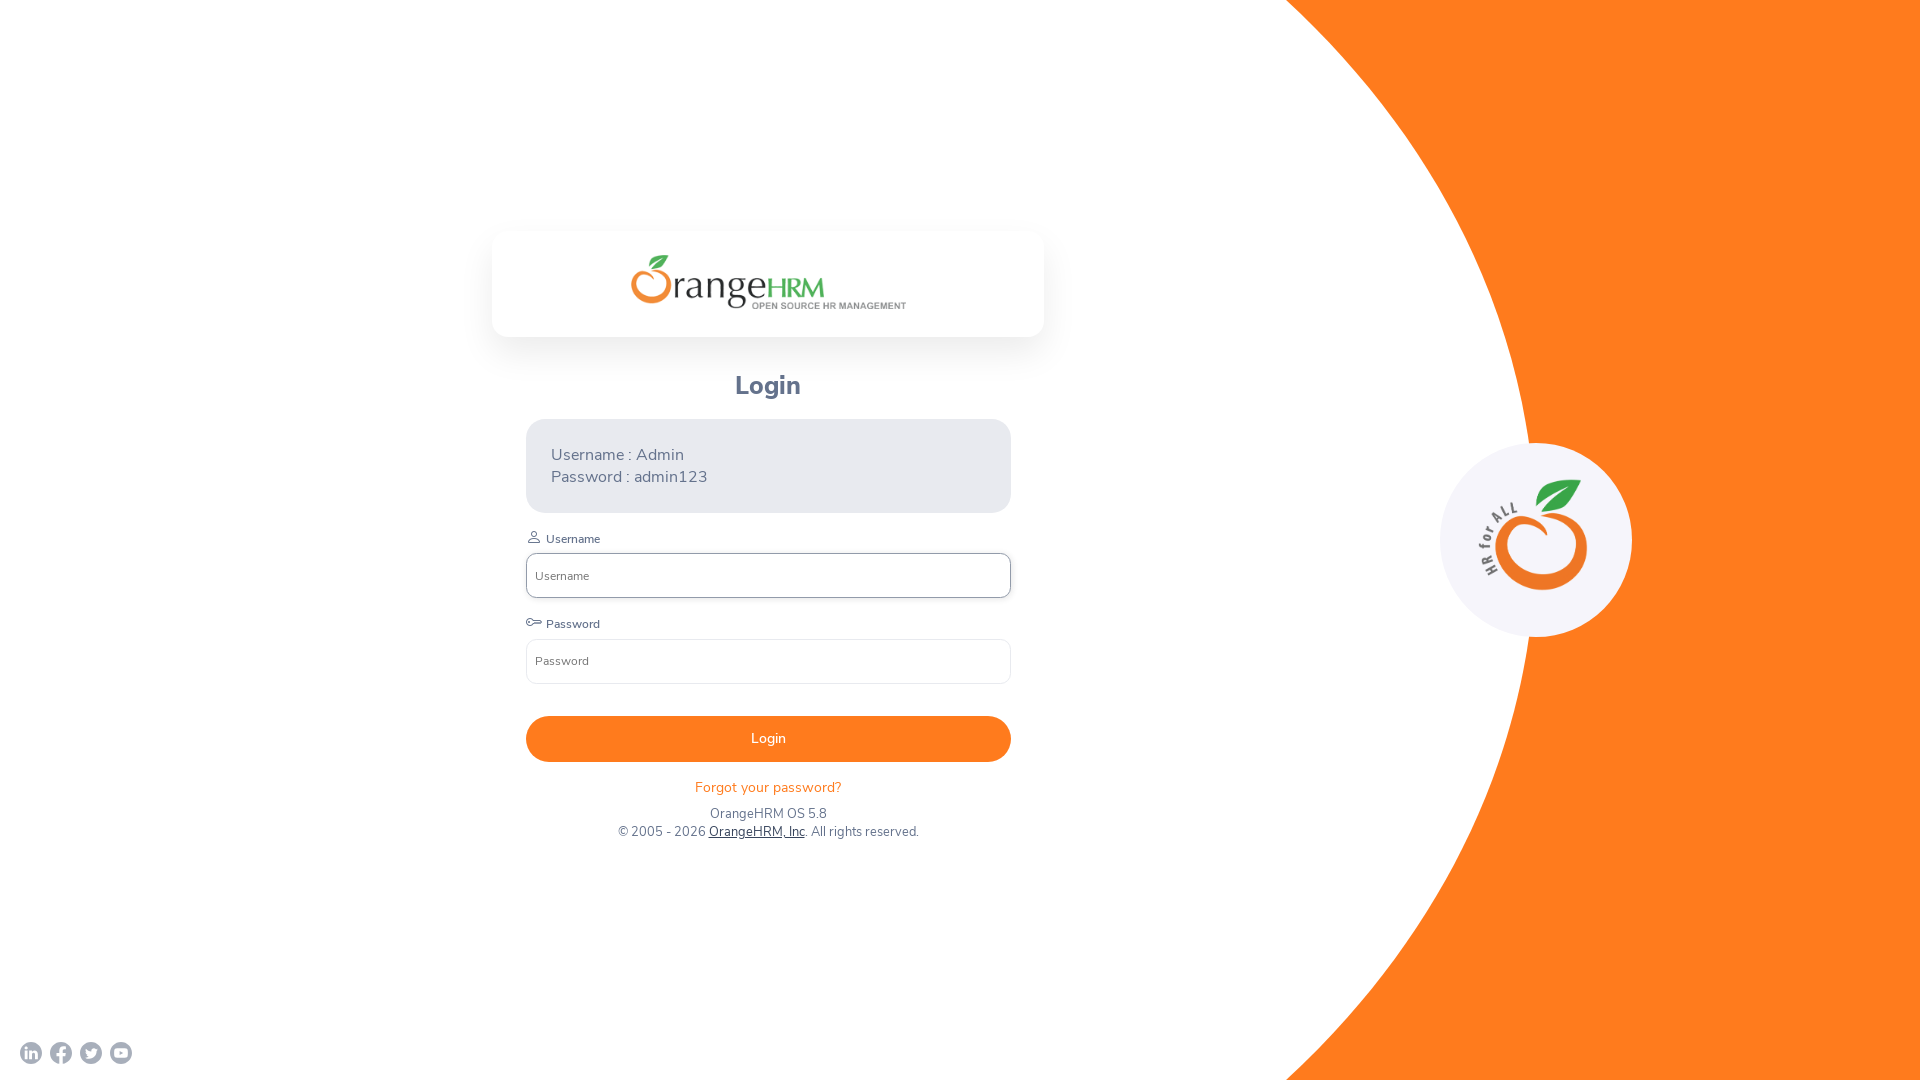

Waited for page to reach domcontentloaded state
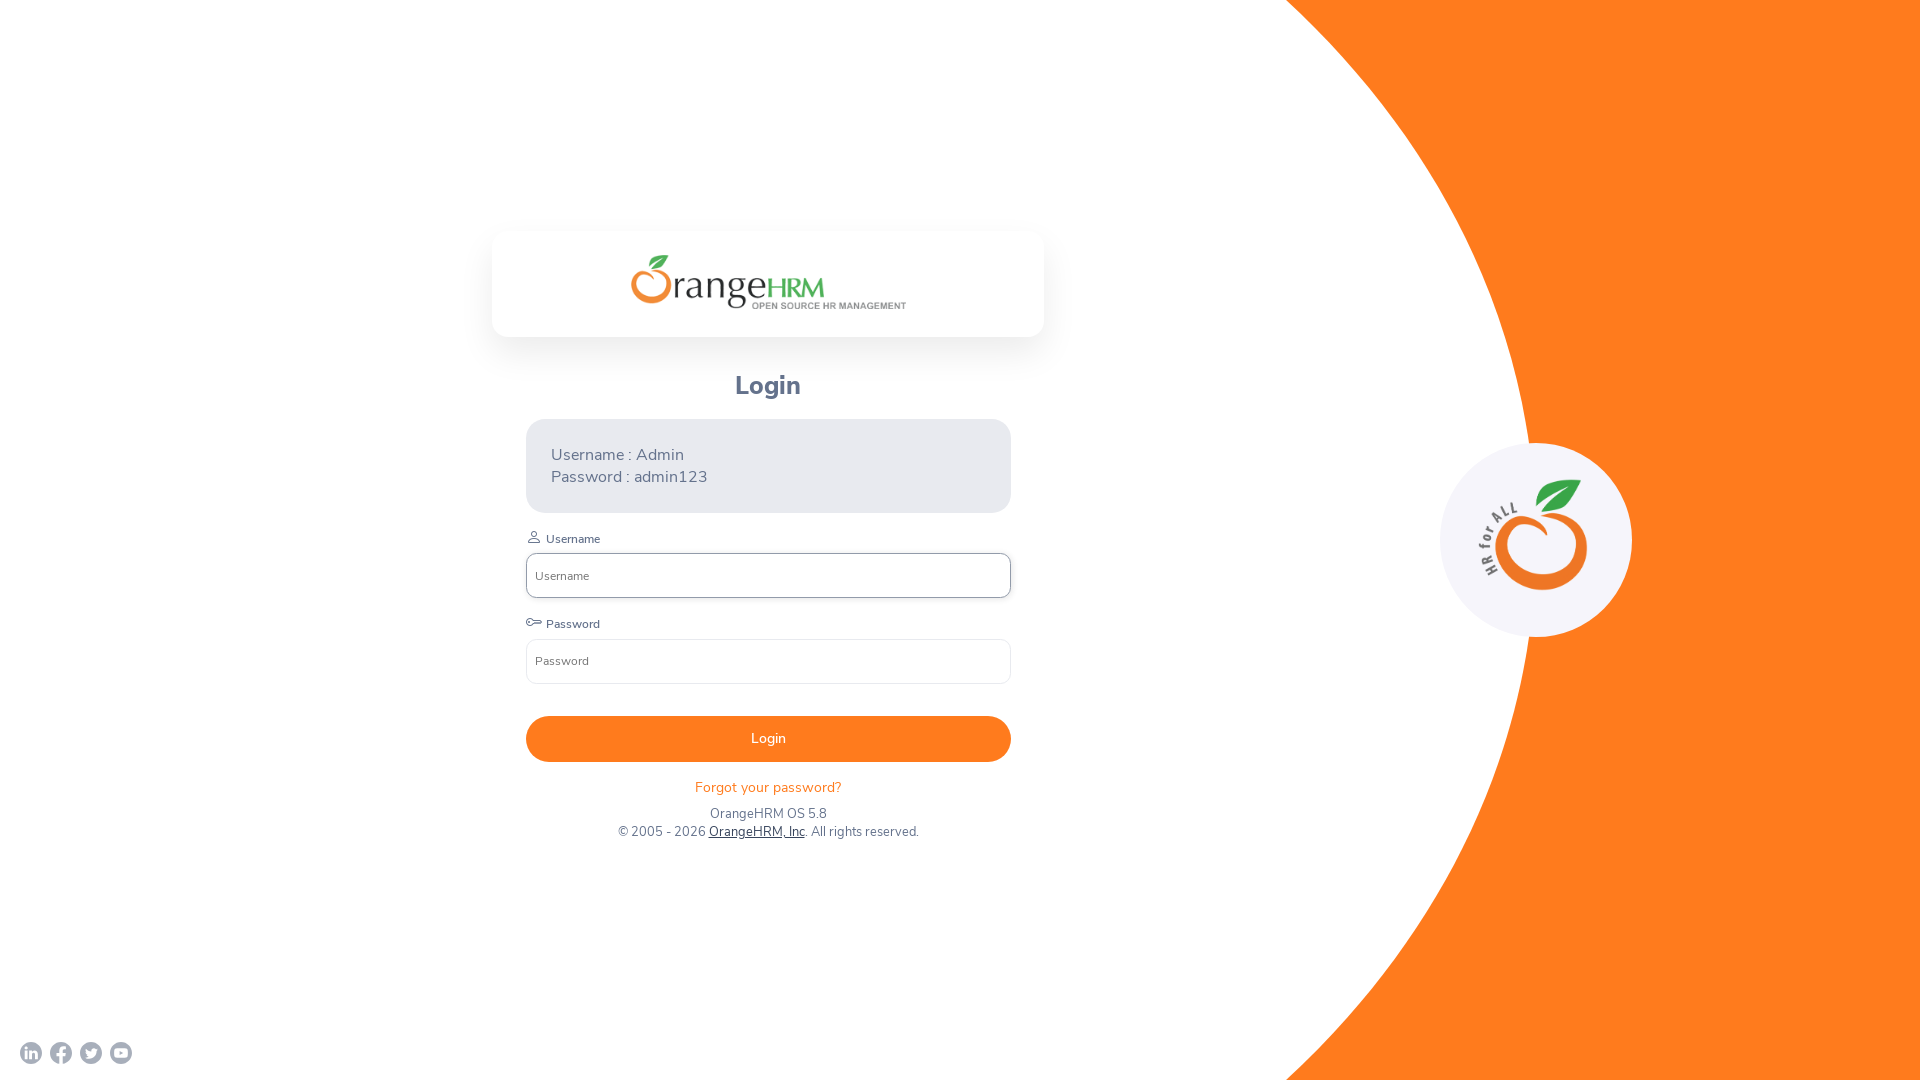

Verified page title contains 'Orange'
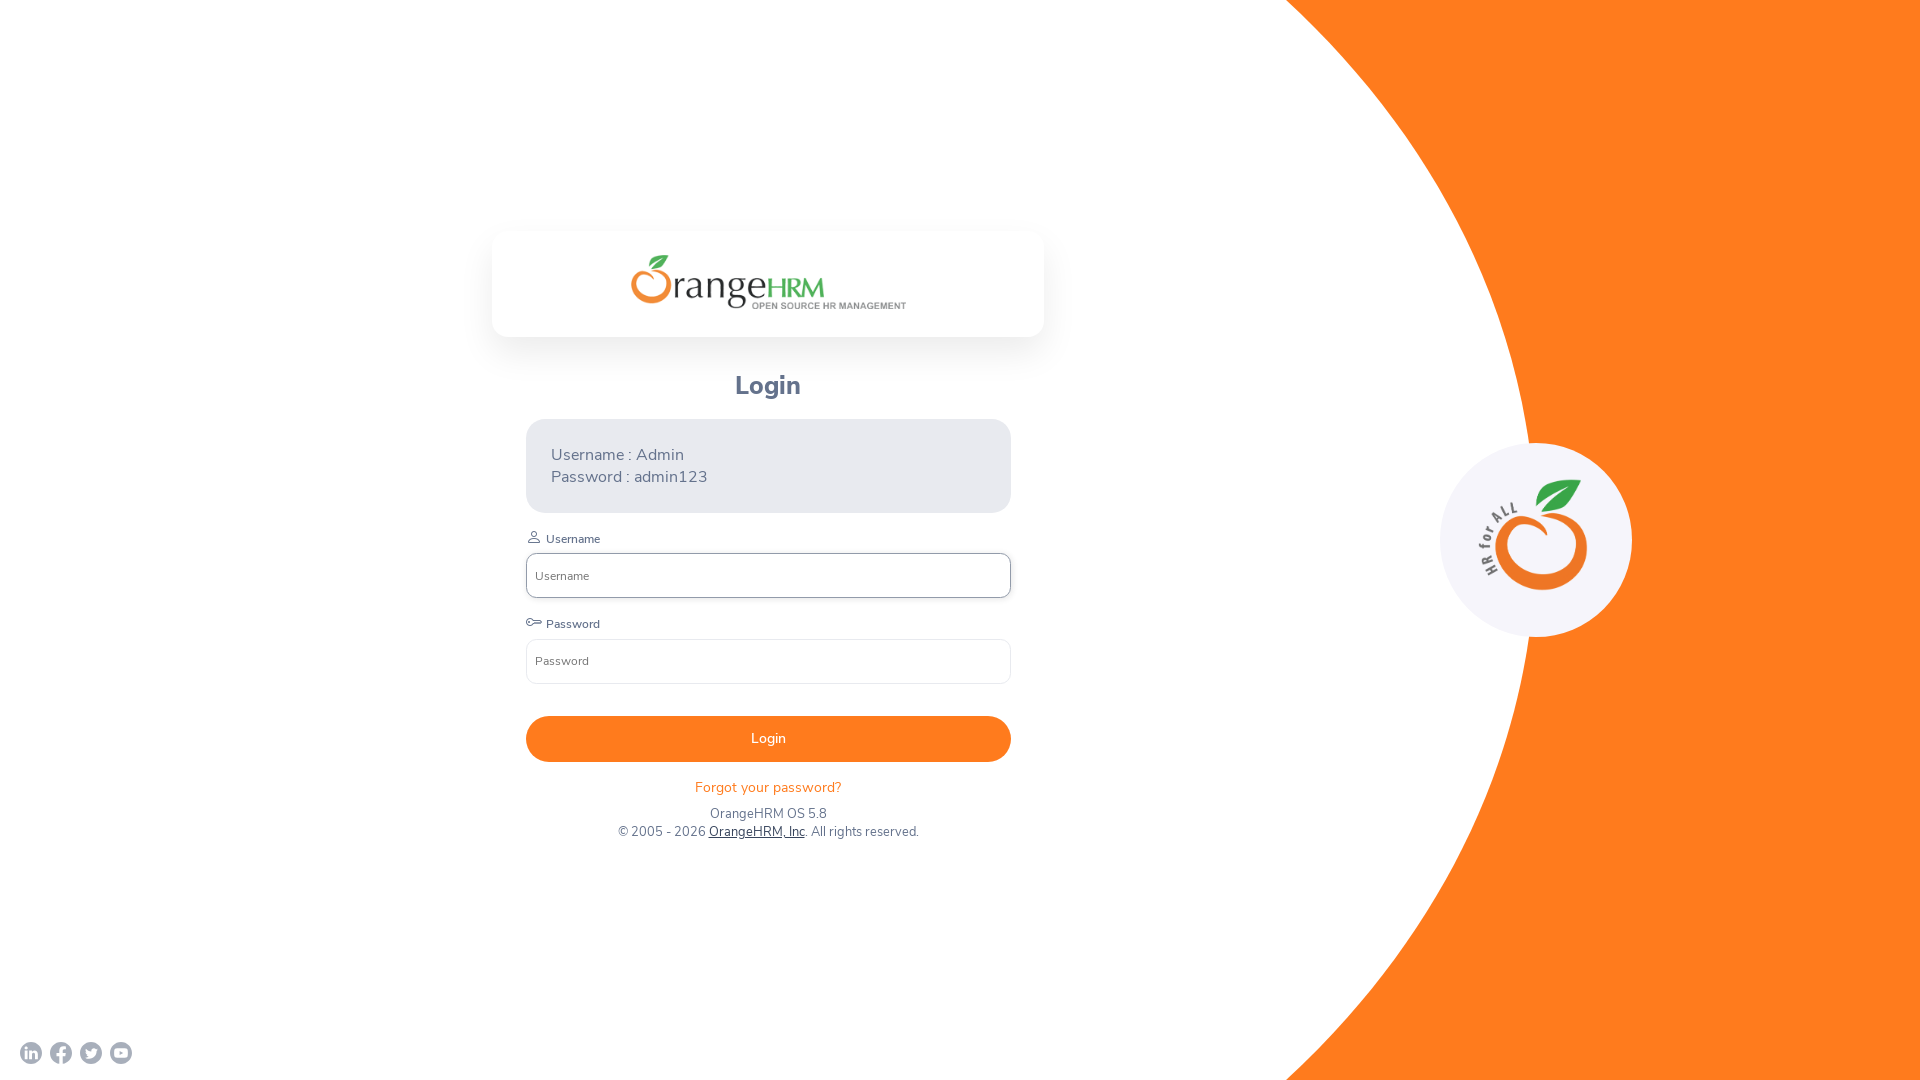

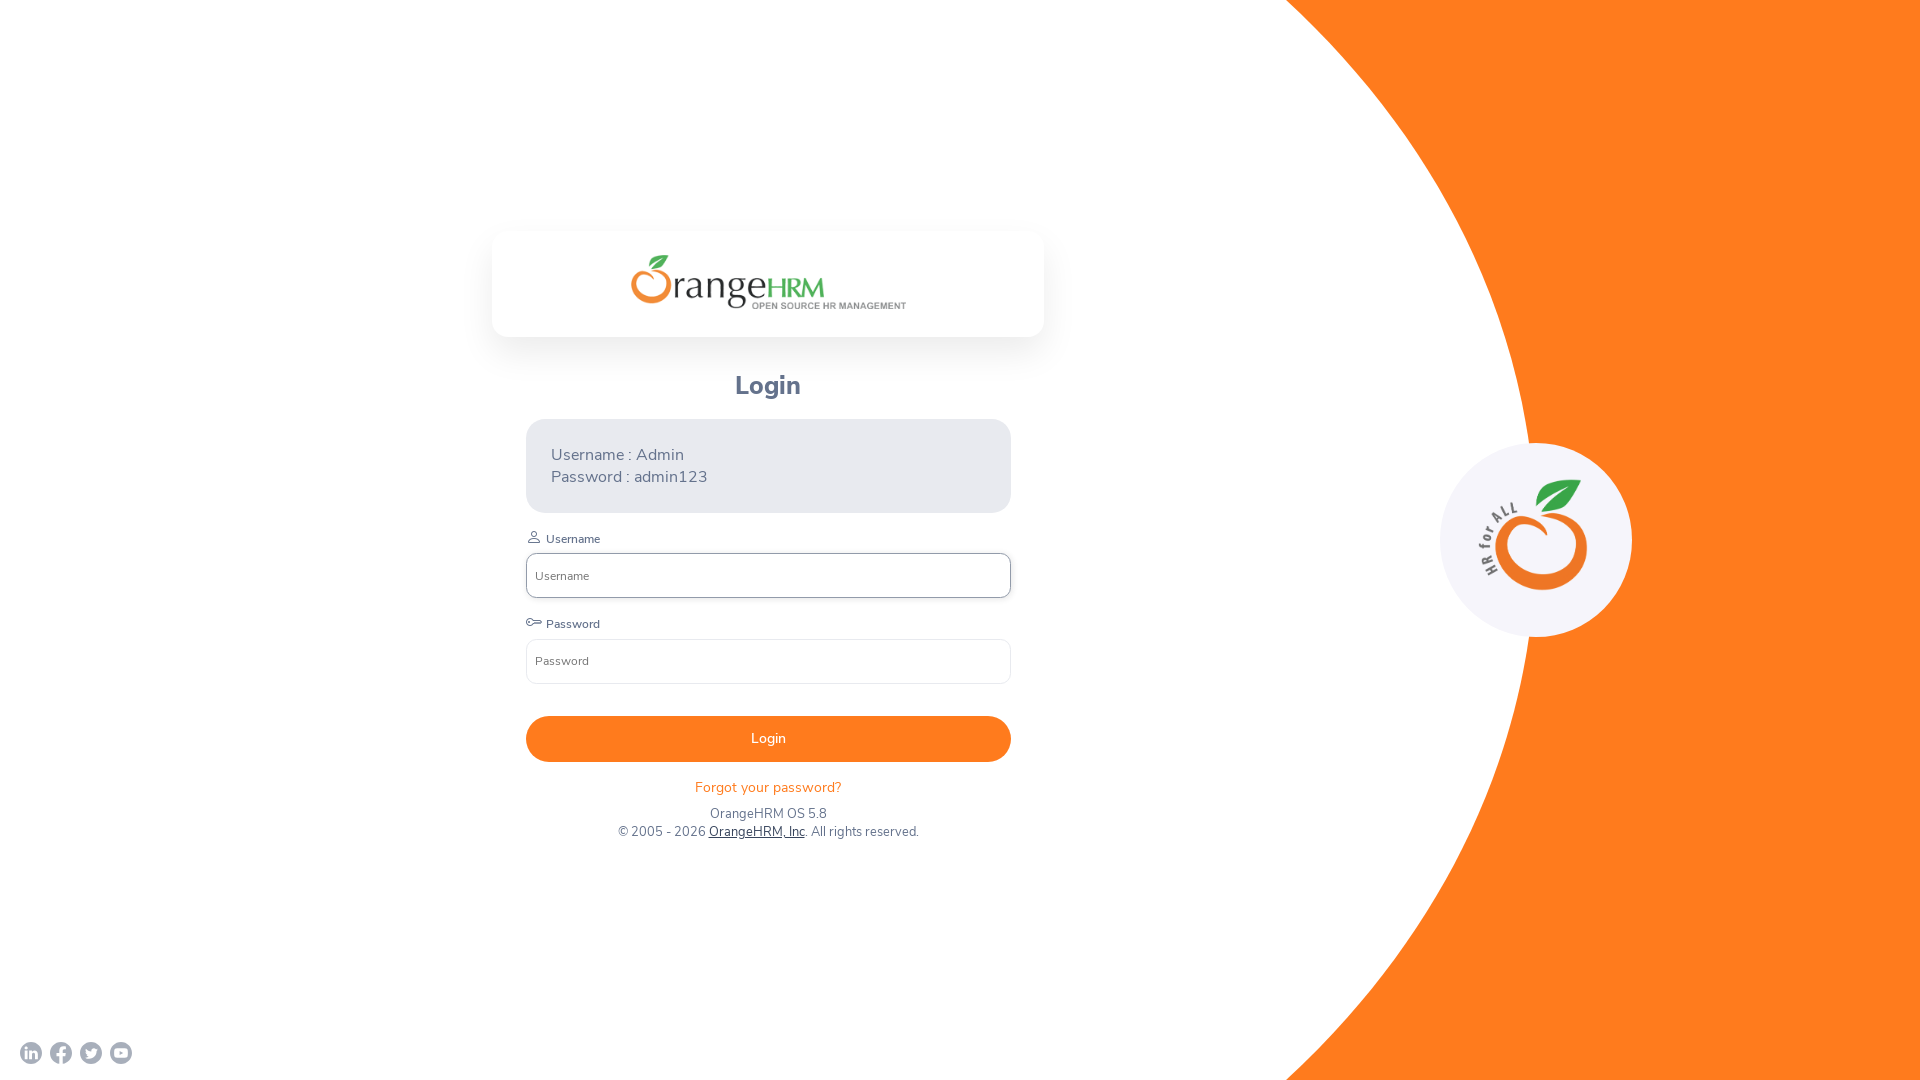